Tests a "like a button" link element by clicking it and verifying that a result text appears on the page.

Starting URL: https://www.qa-practice.com/elements/button/like_a_button

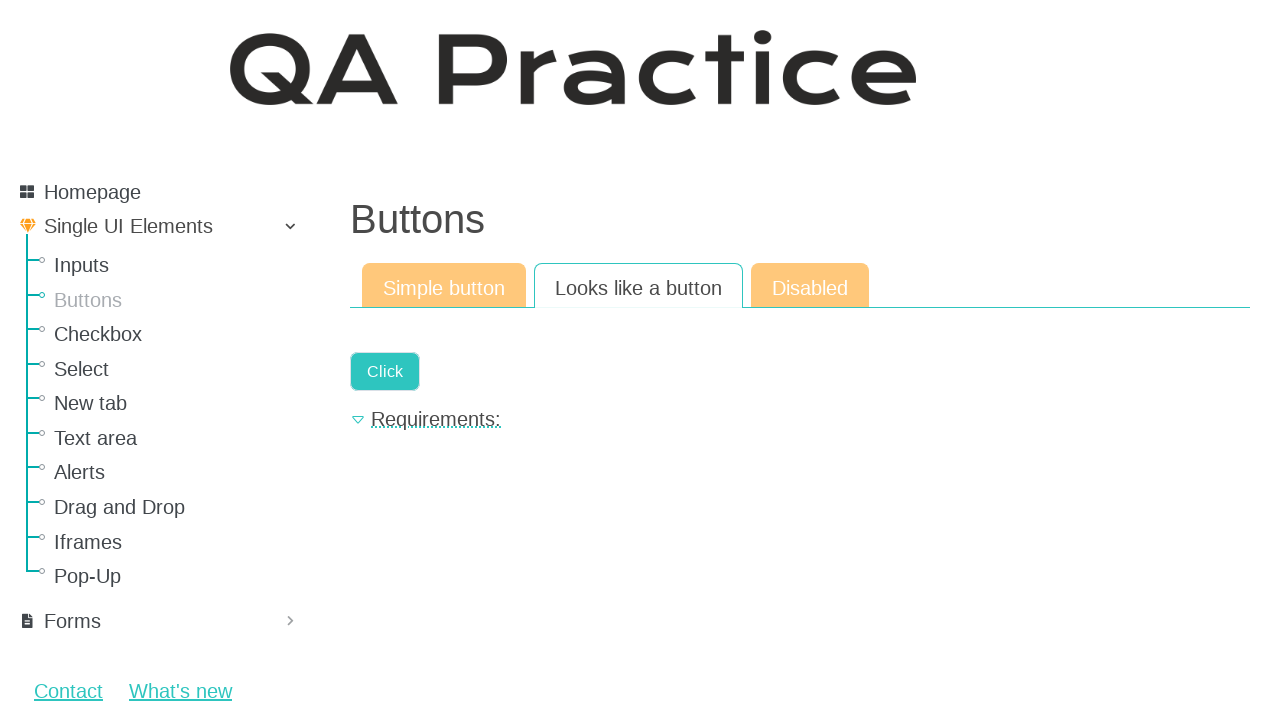

Waited for 'Click' button to be displayed on the page
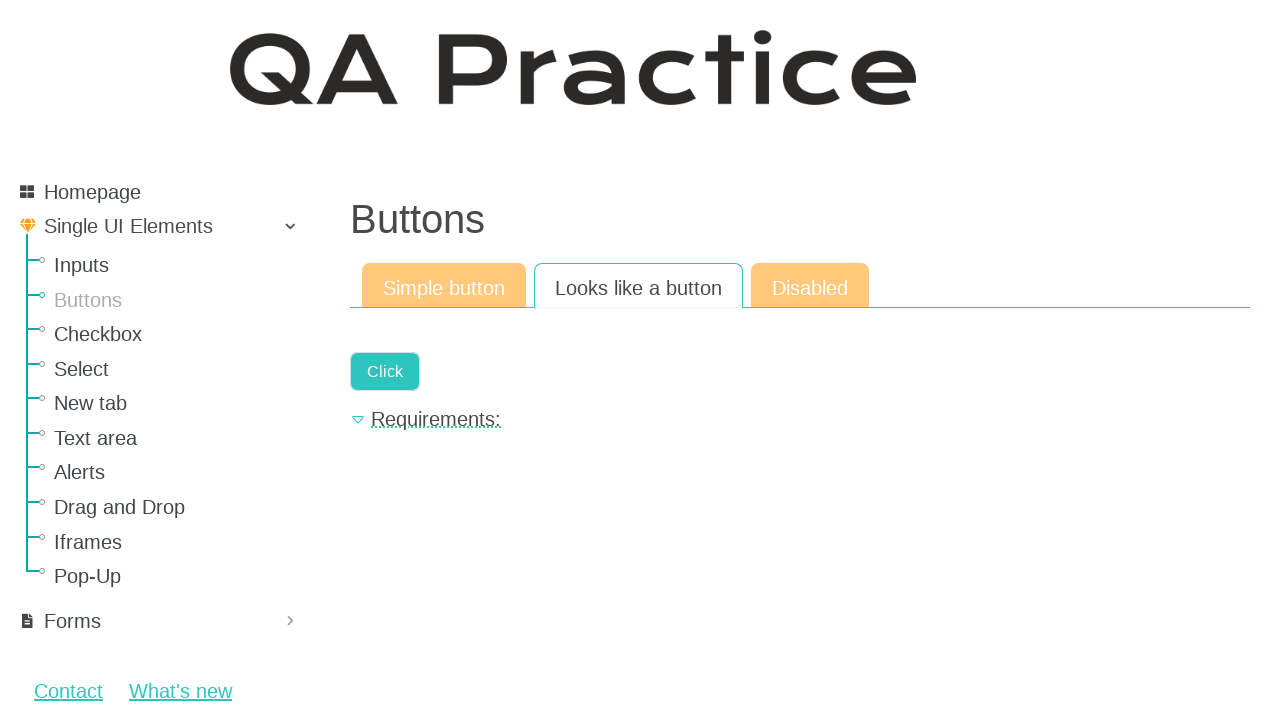

Clicked the 'Click' button/link element at (385, 372) on text=Click
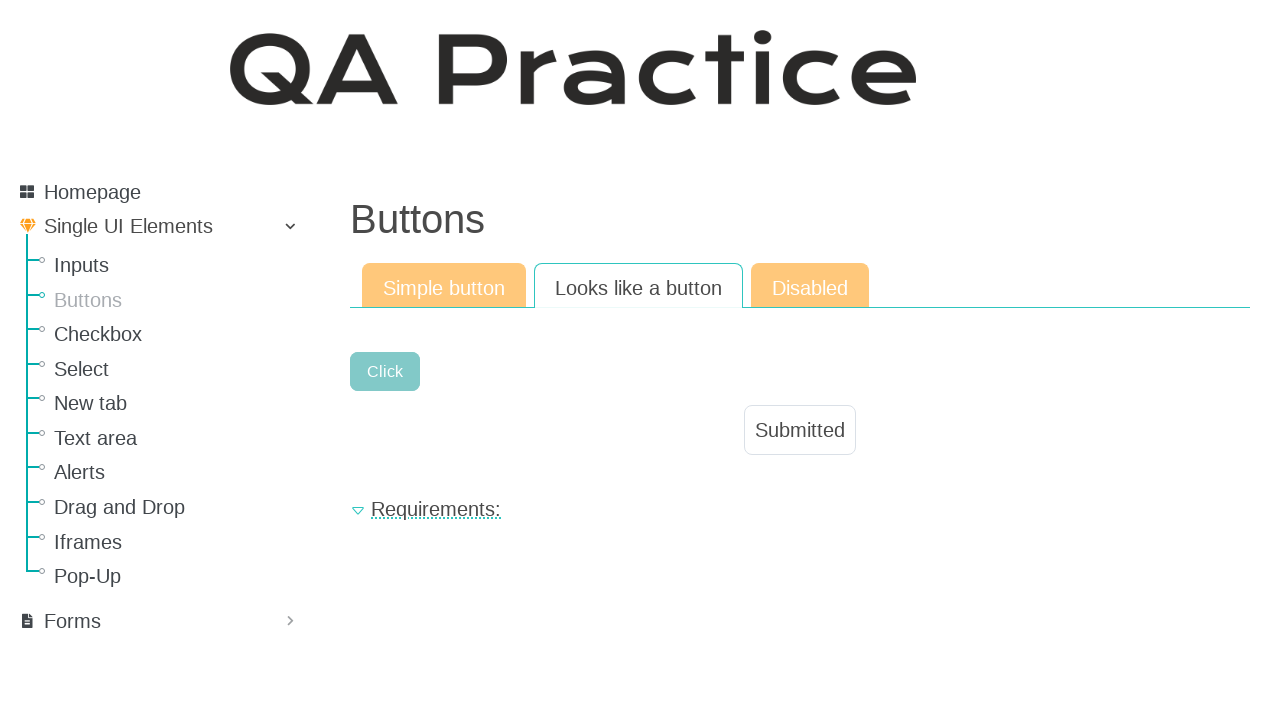

Verified result text appeared on the page after clicking the button
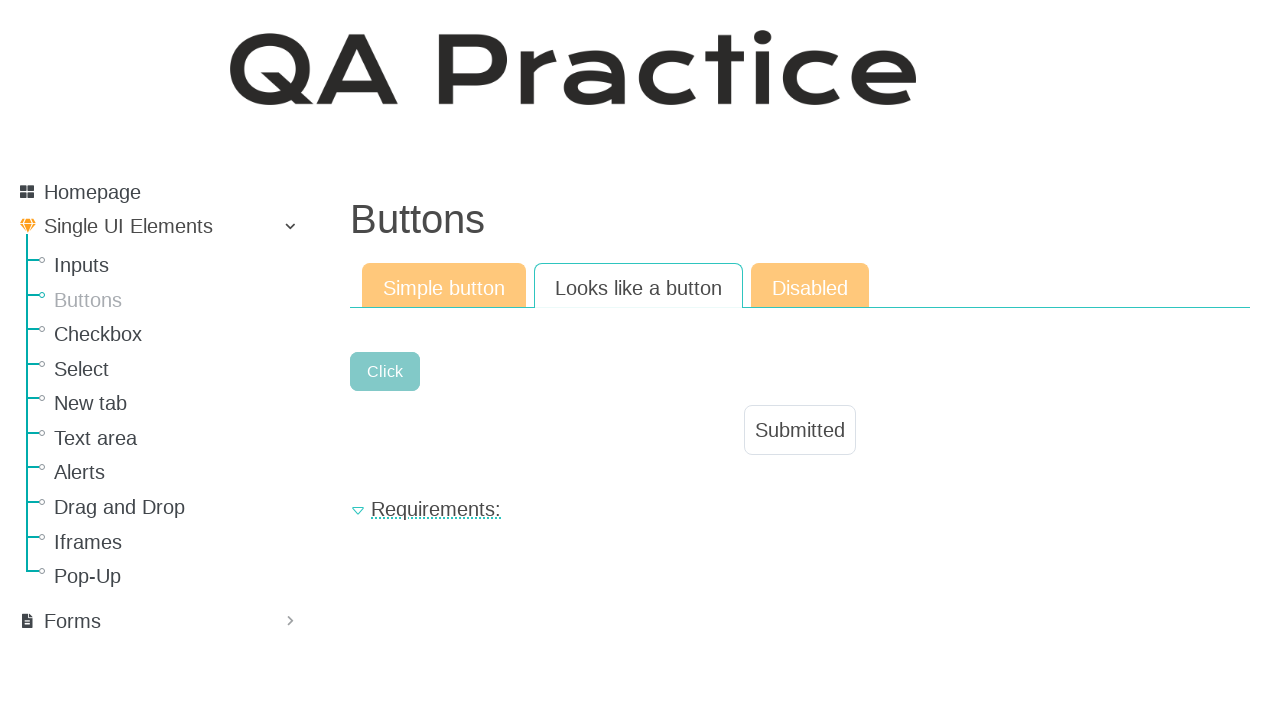

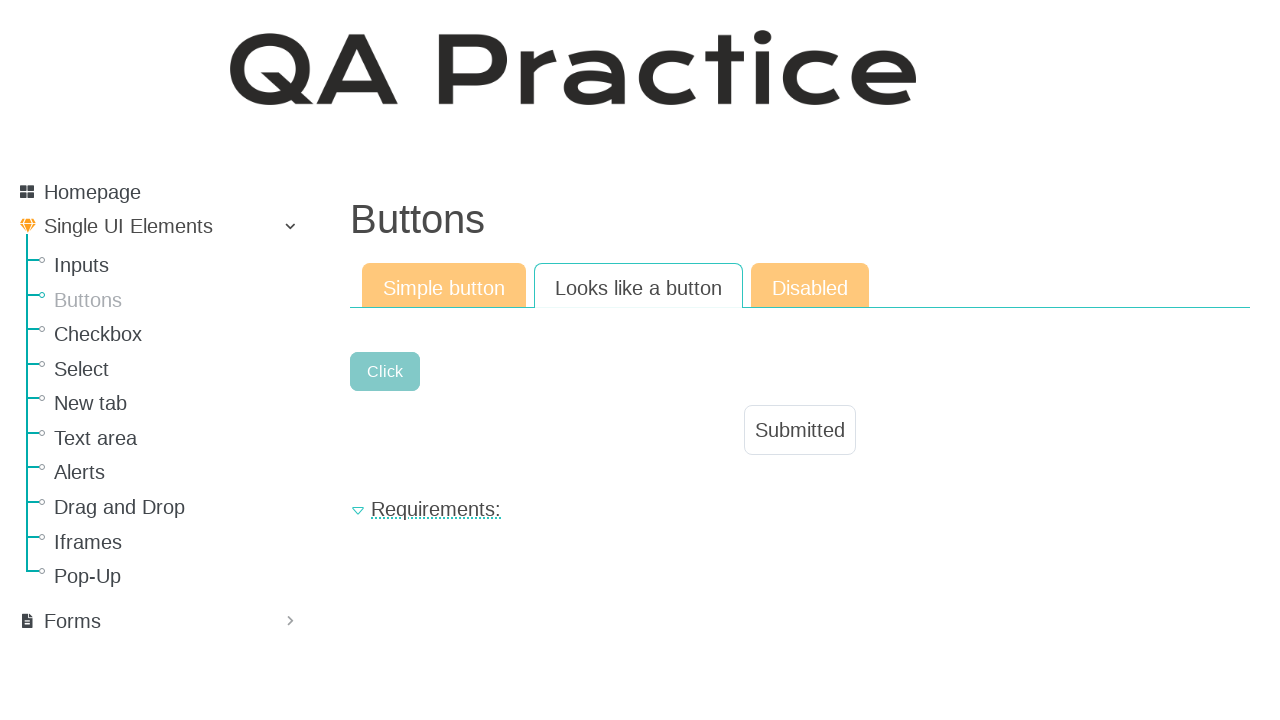